Tests keyboard input events by pressing the "Y" key and then performing Ctrl+A (select all) followed by Ctrl+C (copy) keyboard shortcuts on an input events training page.

Starting URL: https://v1.training-support.net/selenium/input-events

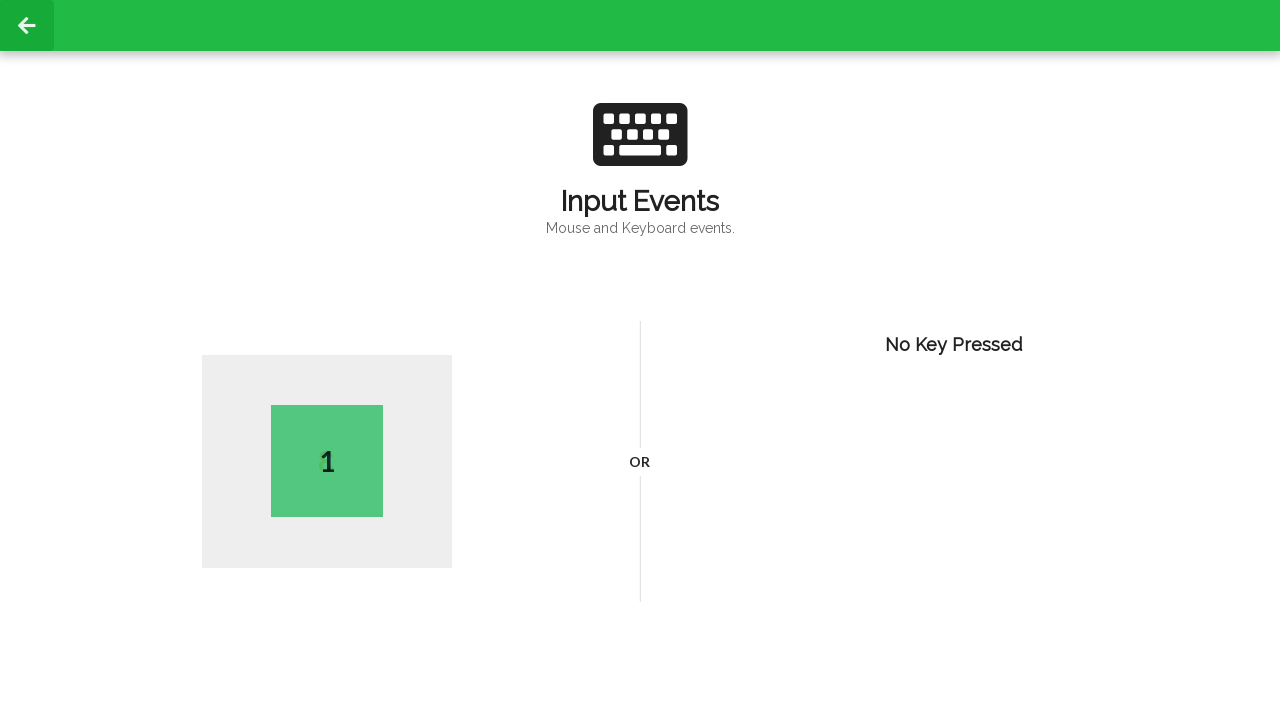

Waited for page to load (domcontentloaded state)
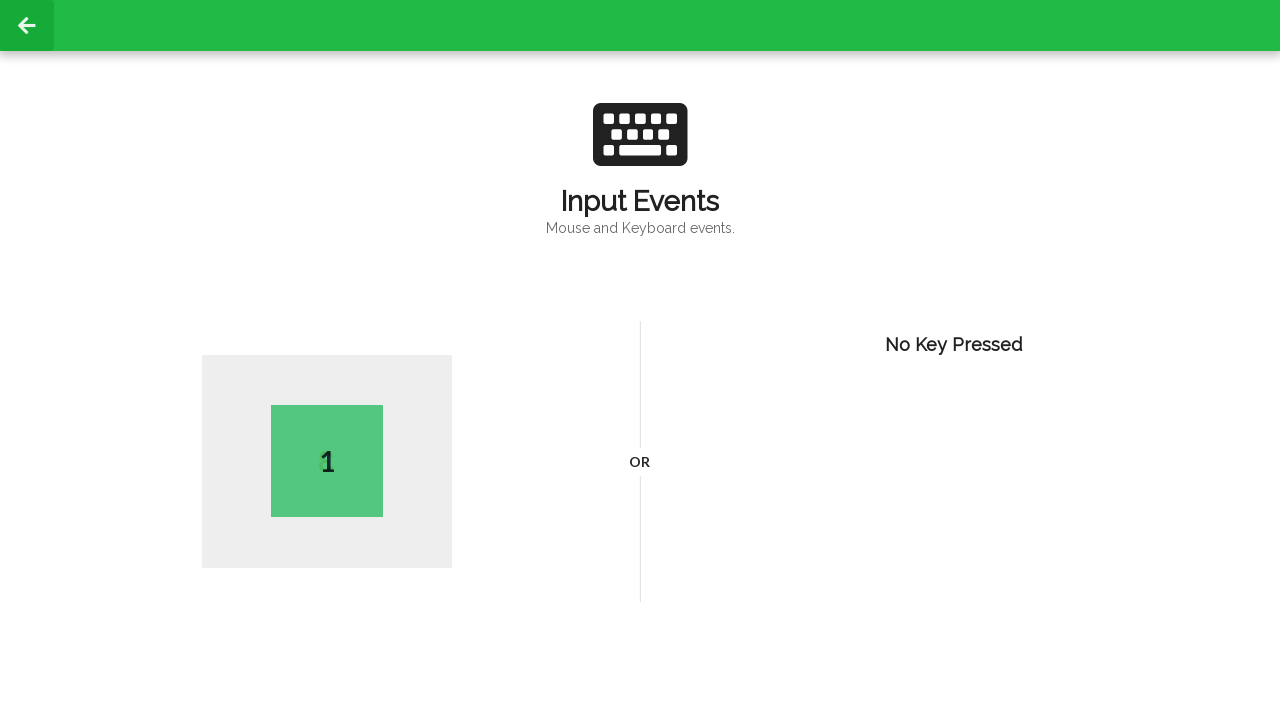

Pressed the 'Y' key
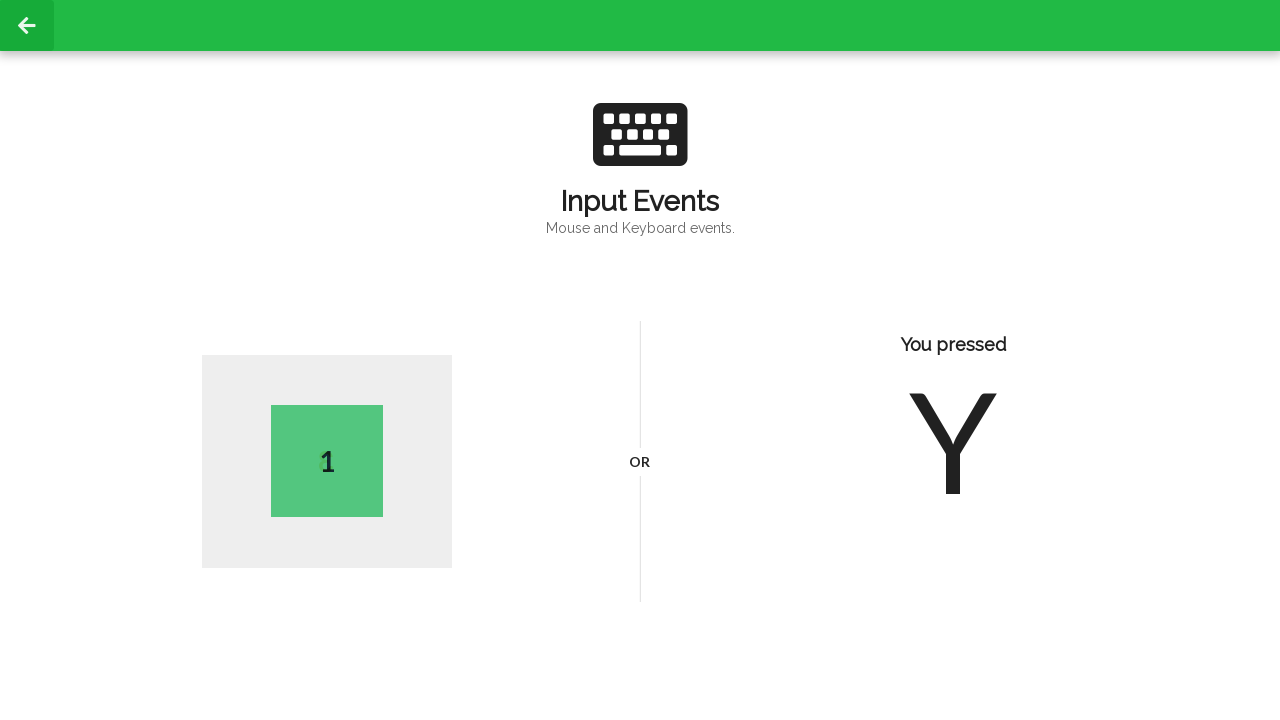

Performed Ctrl+A keyboard shortcut (select all)
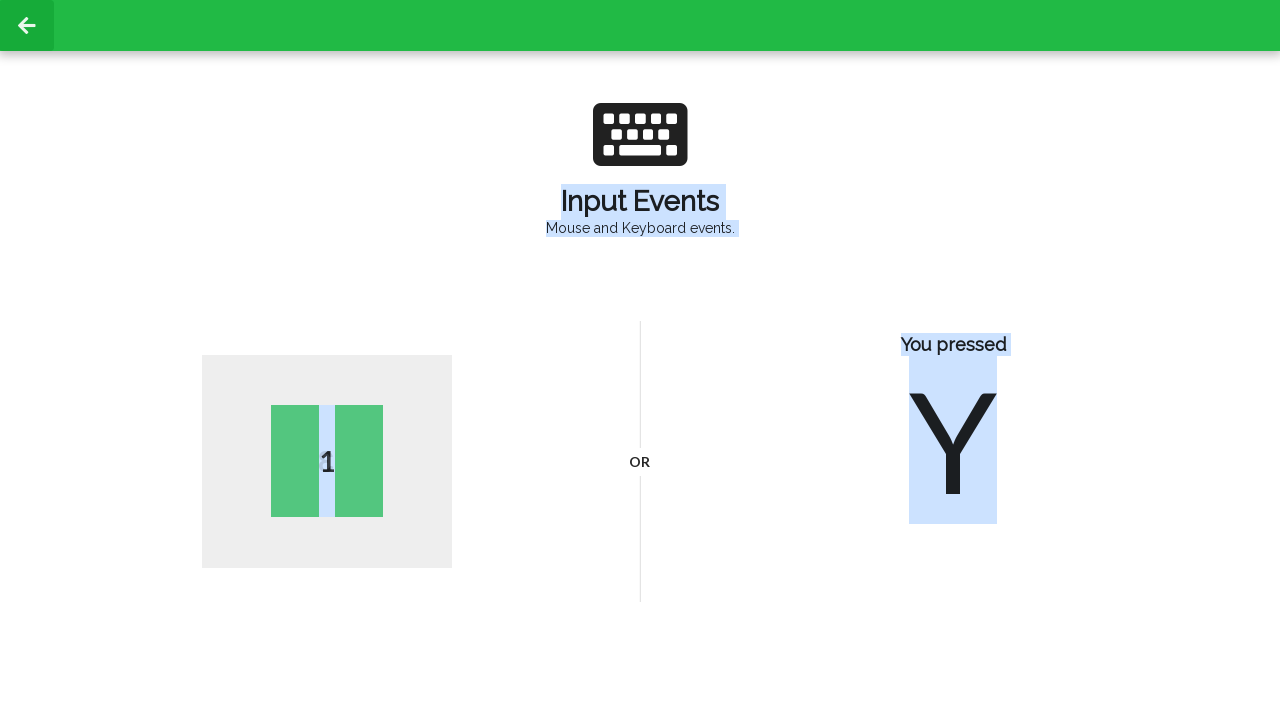

Performed Ctrl+C keyboard shortcut (copy)
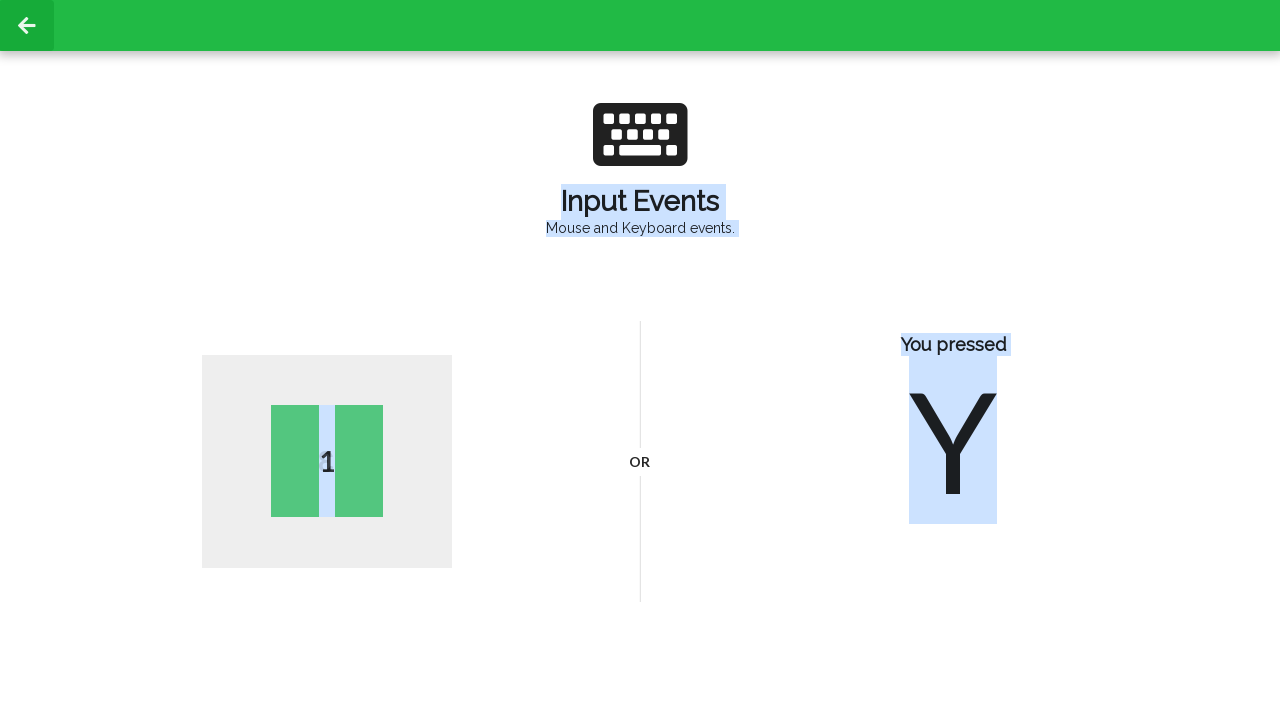

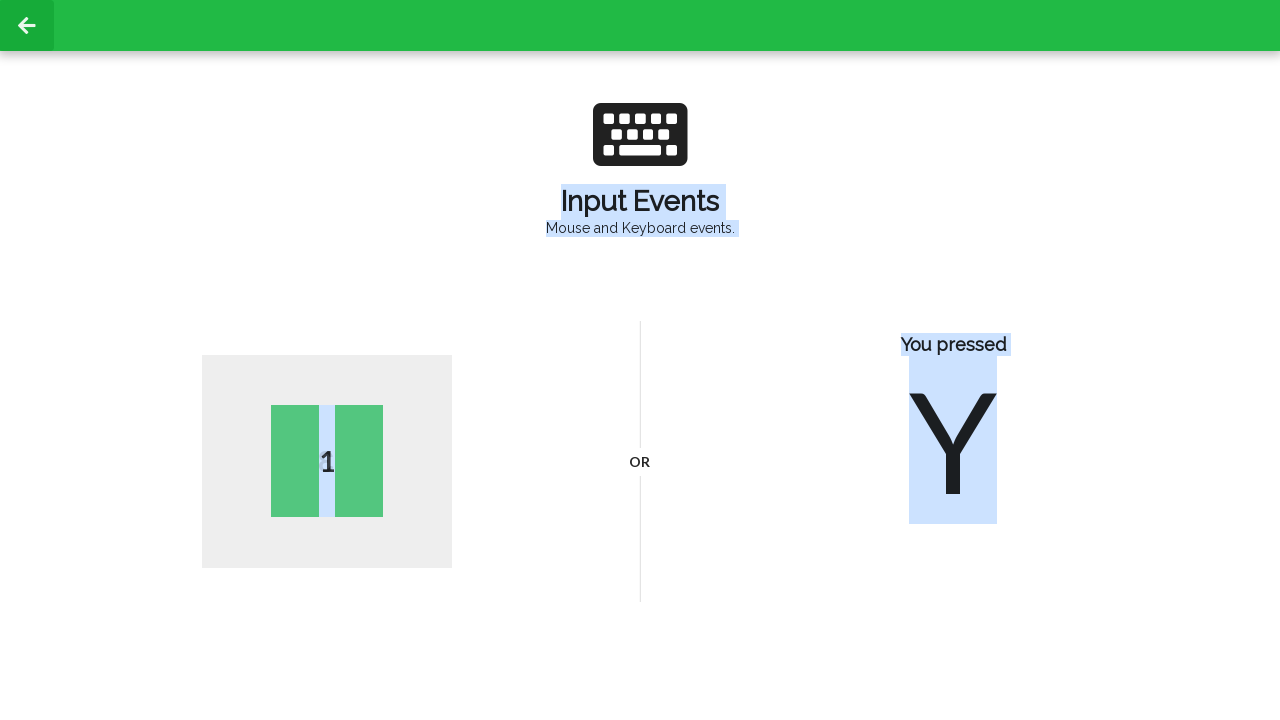